Tests navigation from the homepage to the About Us page on training-support.net, verifying that page headings are correctly displayed on both pages.

Starting URL: https://www.training-support.net/

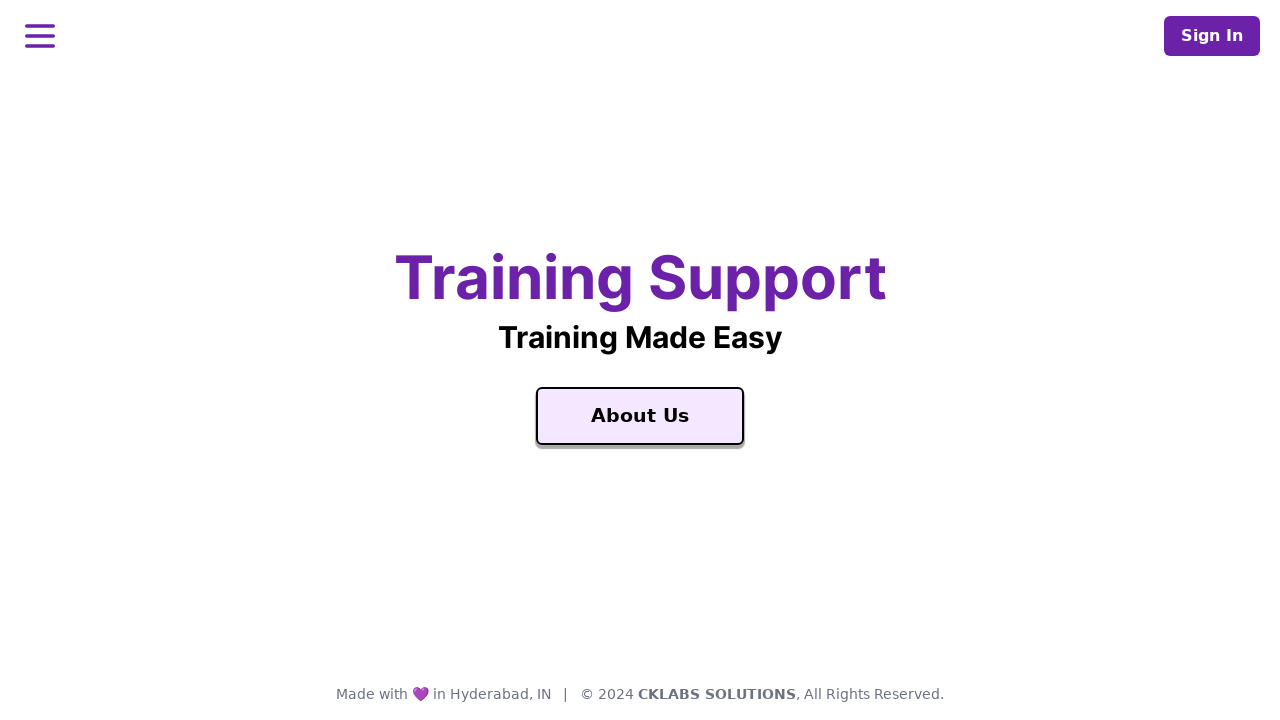

Waited for homepage 'Training Support' text to load
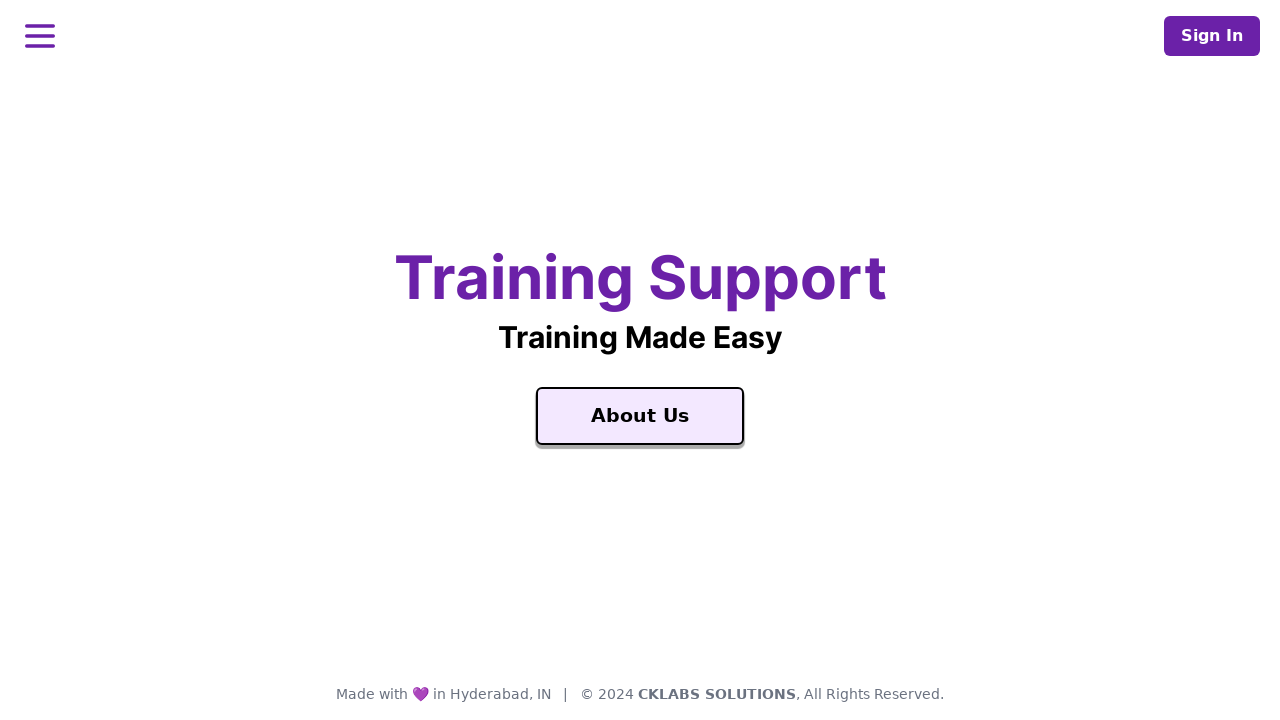

Located homepage 'Training Support' title text
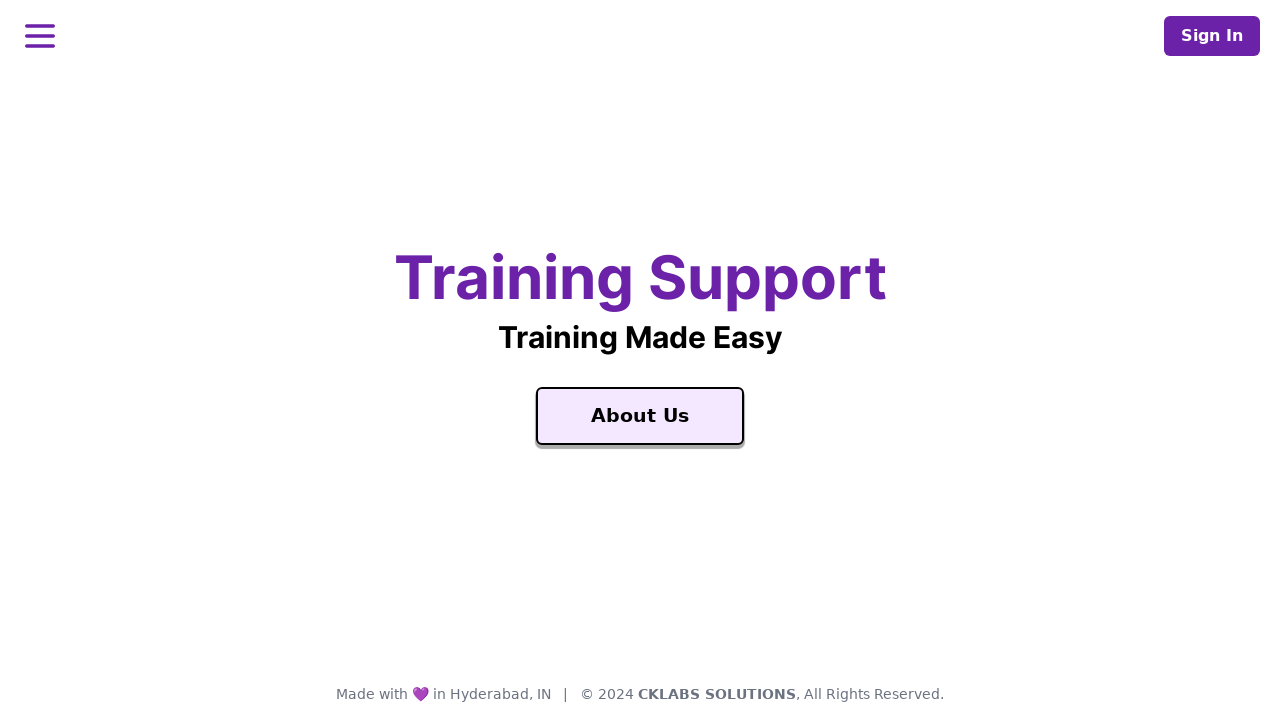

Verified homepage title is visible
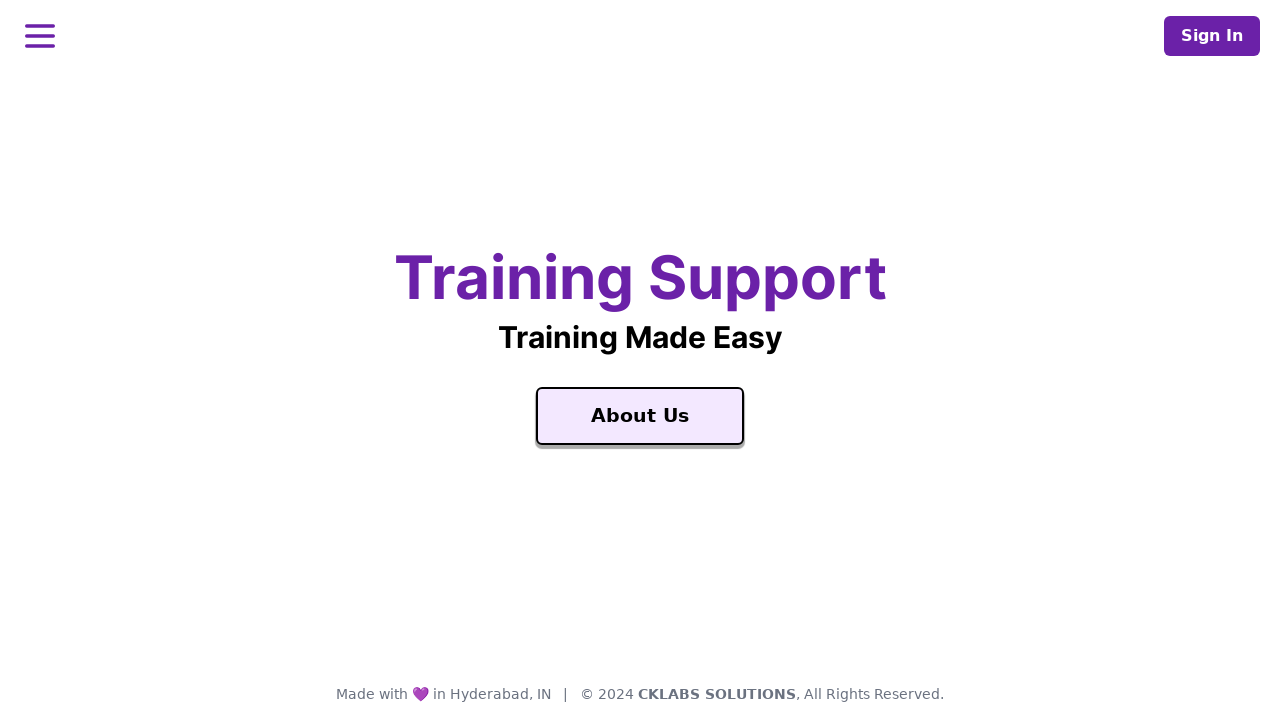

Clicked 'About Us' navigation link at (640, 416) on a:has-text('About Us'), [aria-label='About Us']
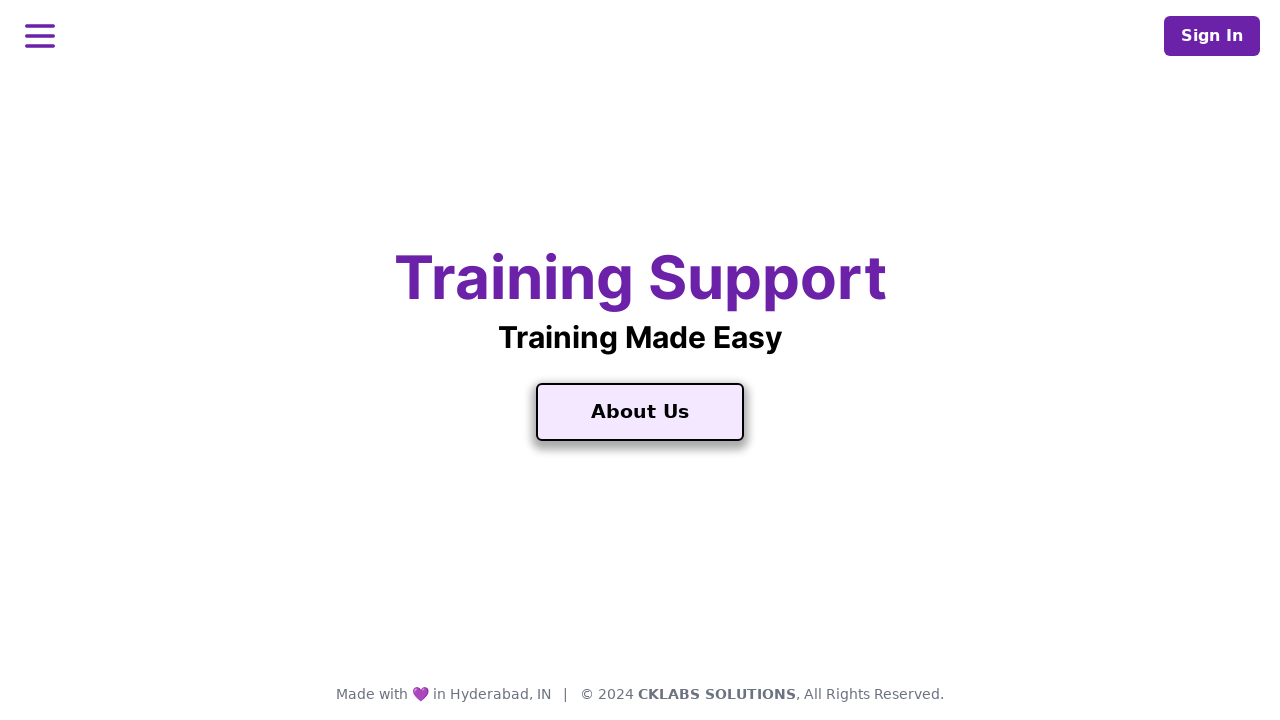

Waited for About Us page heading to load
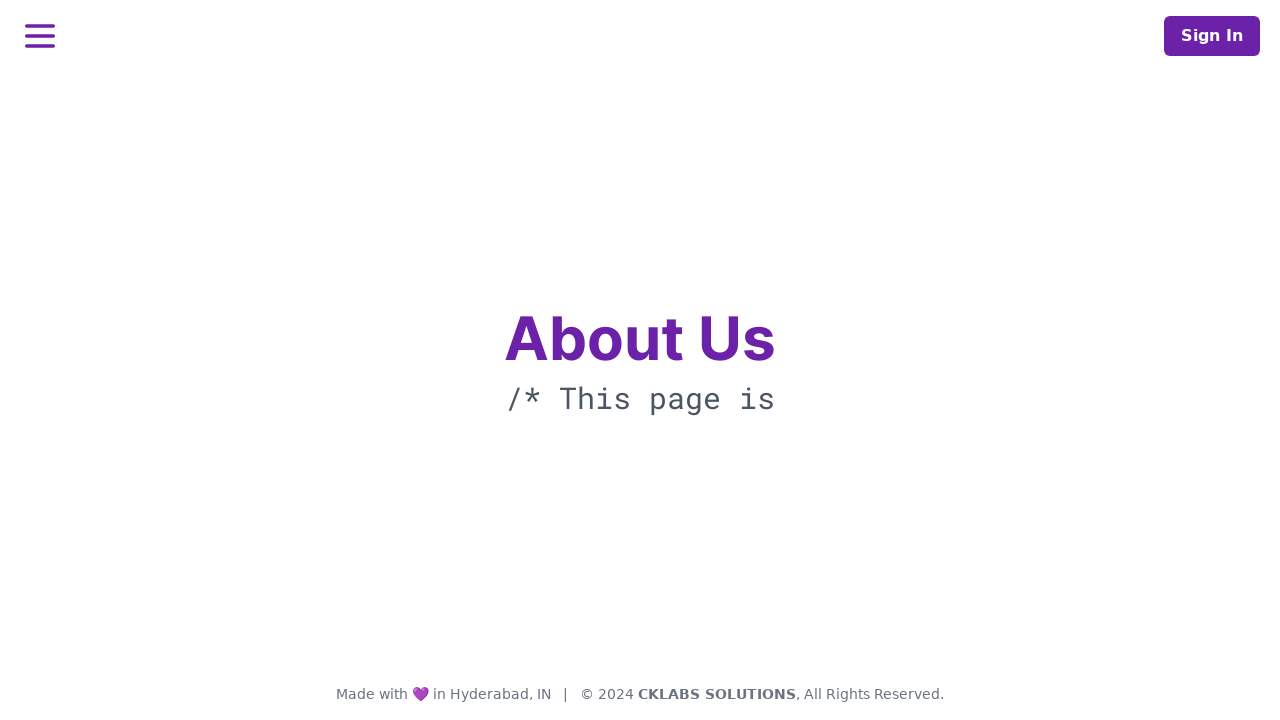

Located About Us page heading
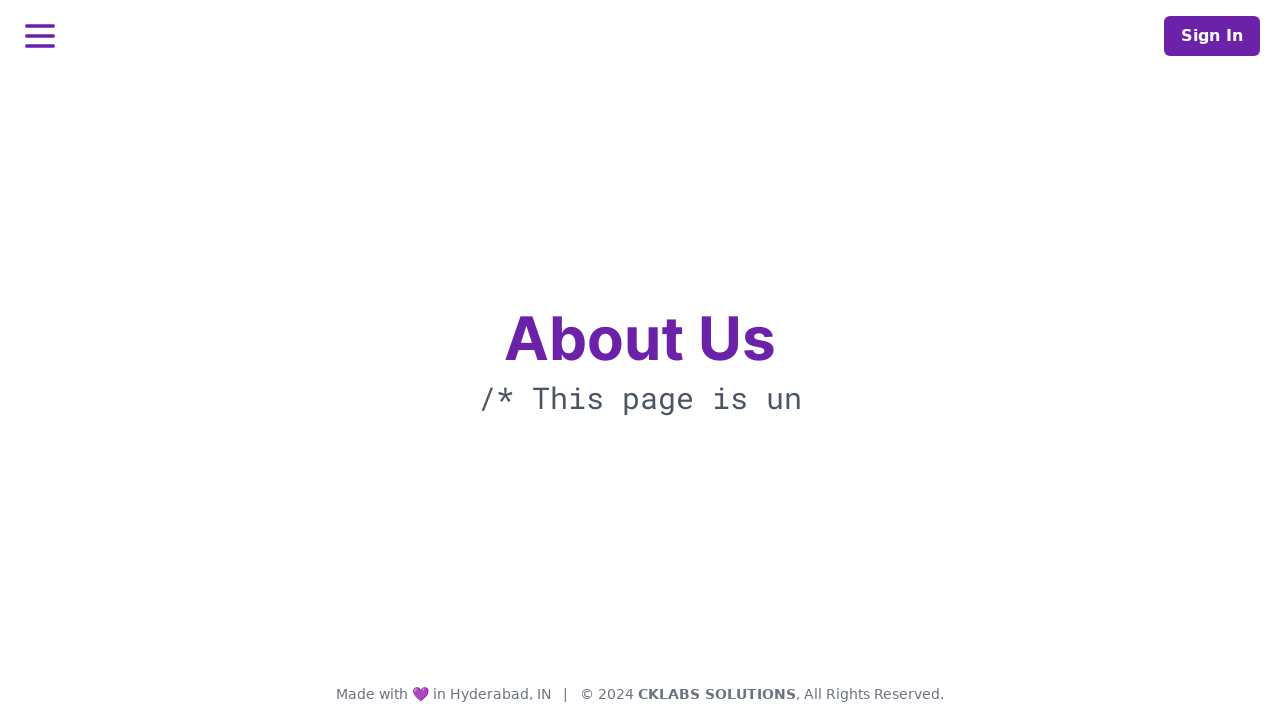

Verified About Us page heading is visible
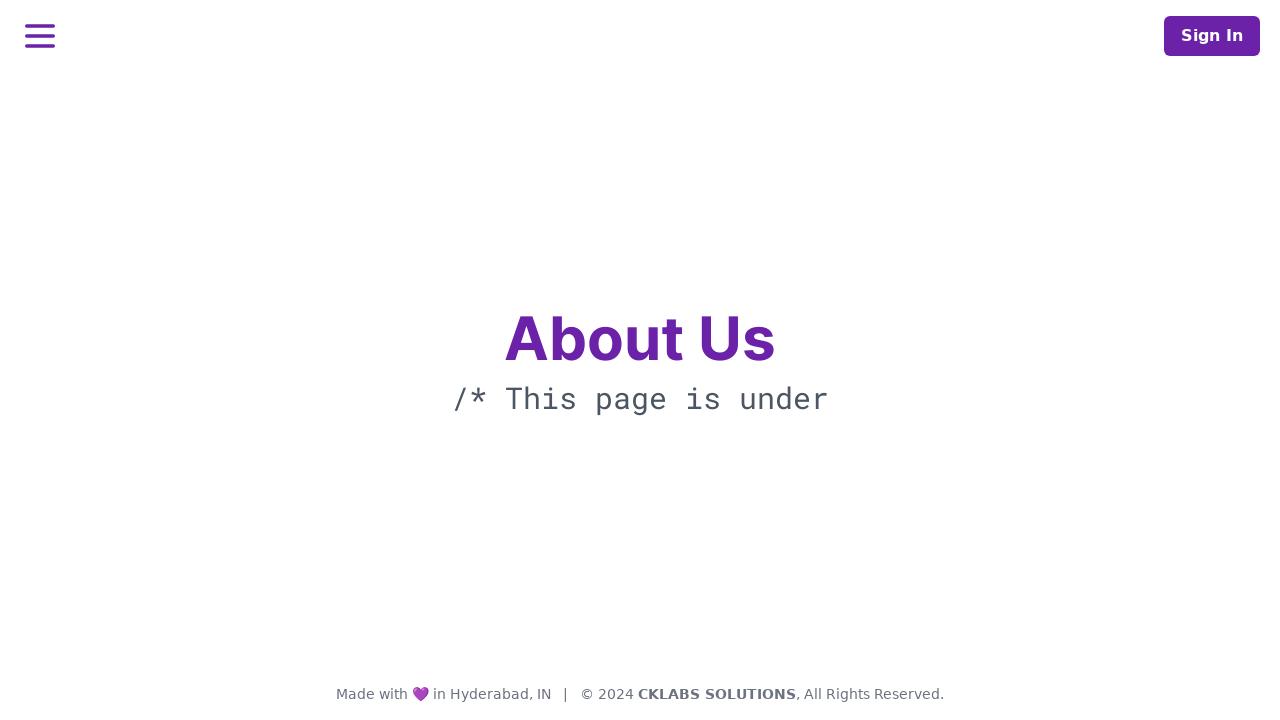

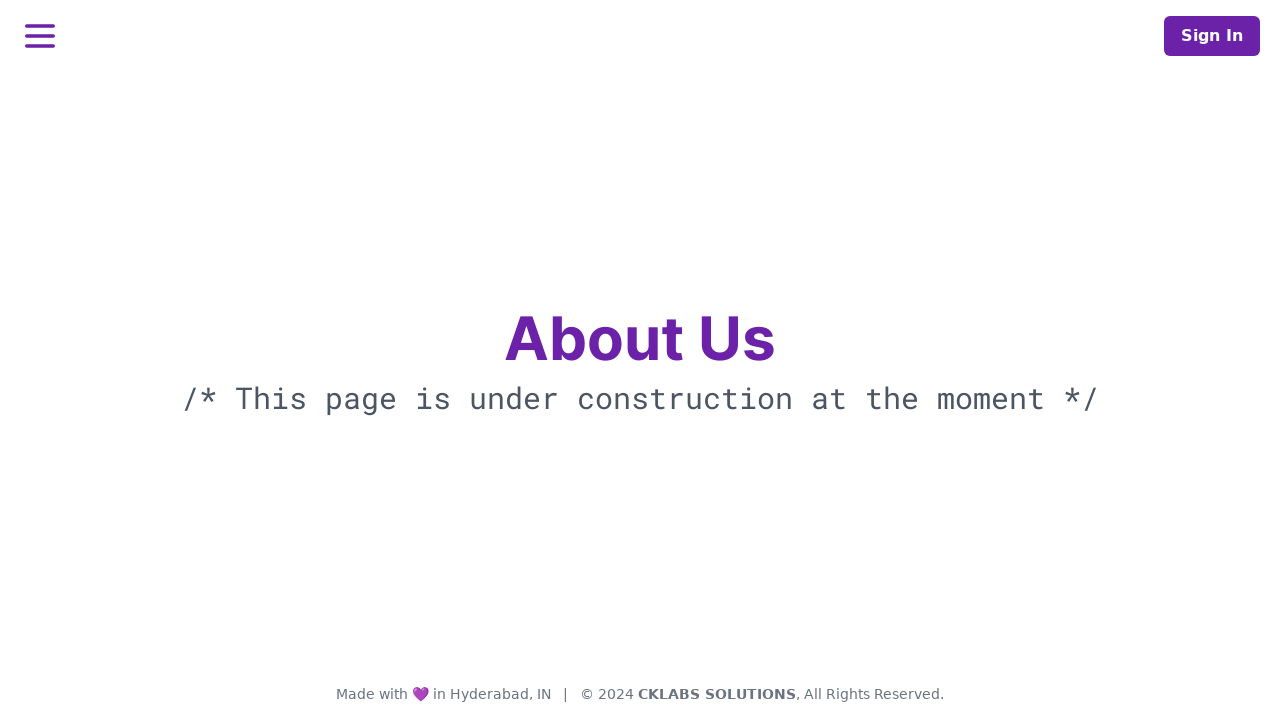